Tests drag and drop functionality by dragging element A to container B, verifying the swap occurred, then dragging it back and verifying elements return to original positions.

Starting URL: https://the-internet.herokuapp.com/drag_and_drop

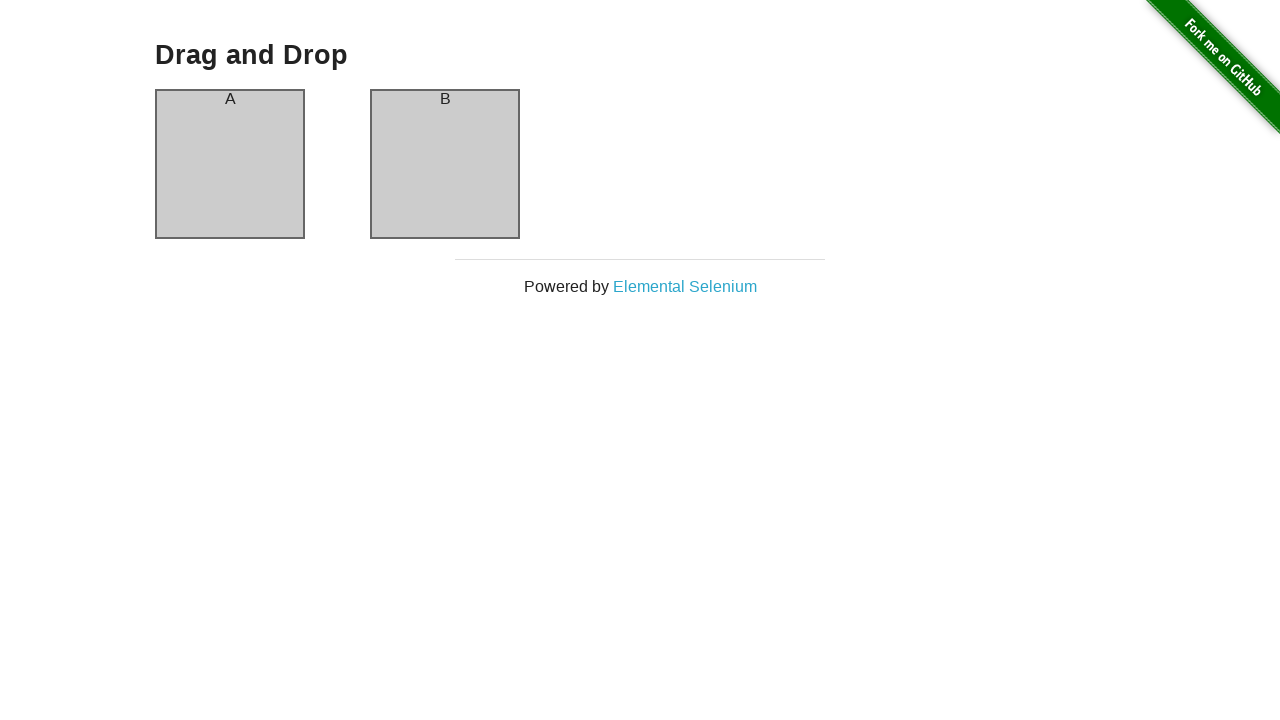

Waited for drag and drop page to load
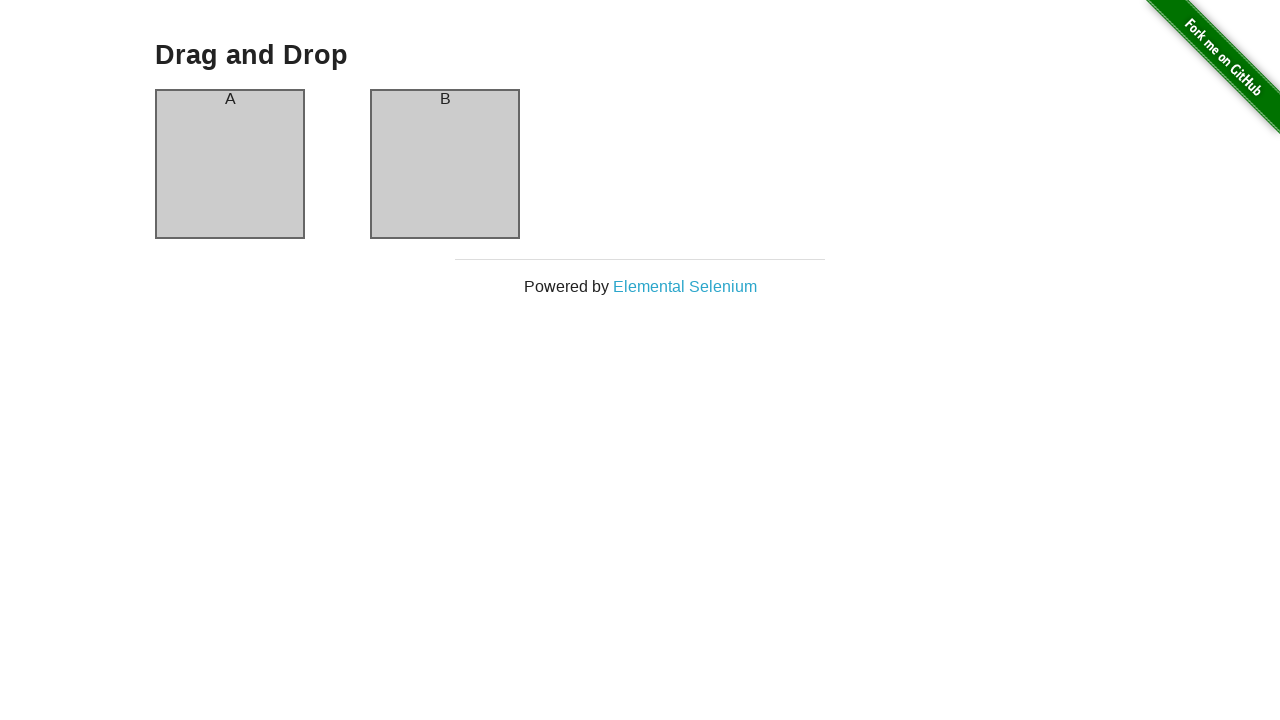

Verified column A header is present
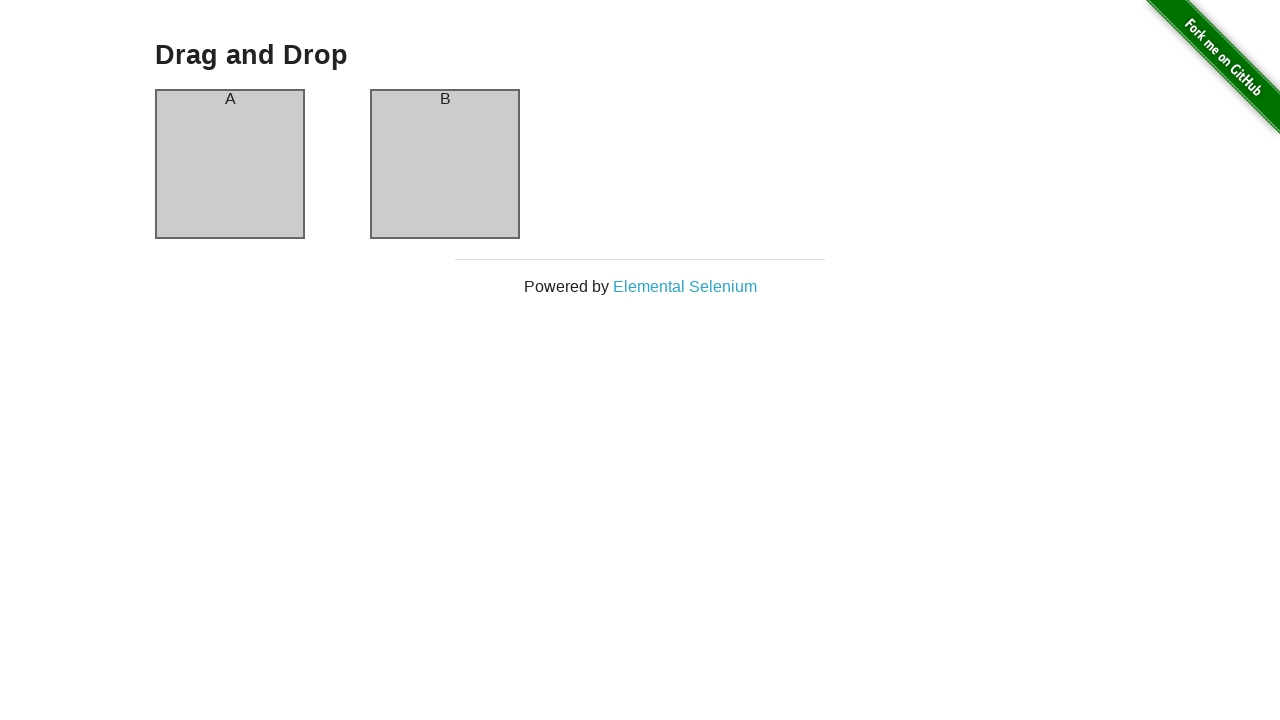

Verified column B header is present
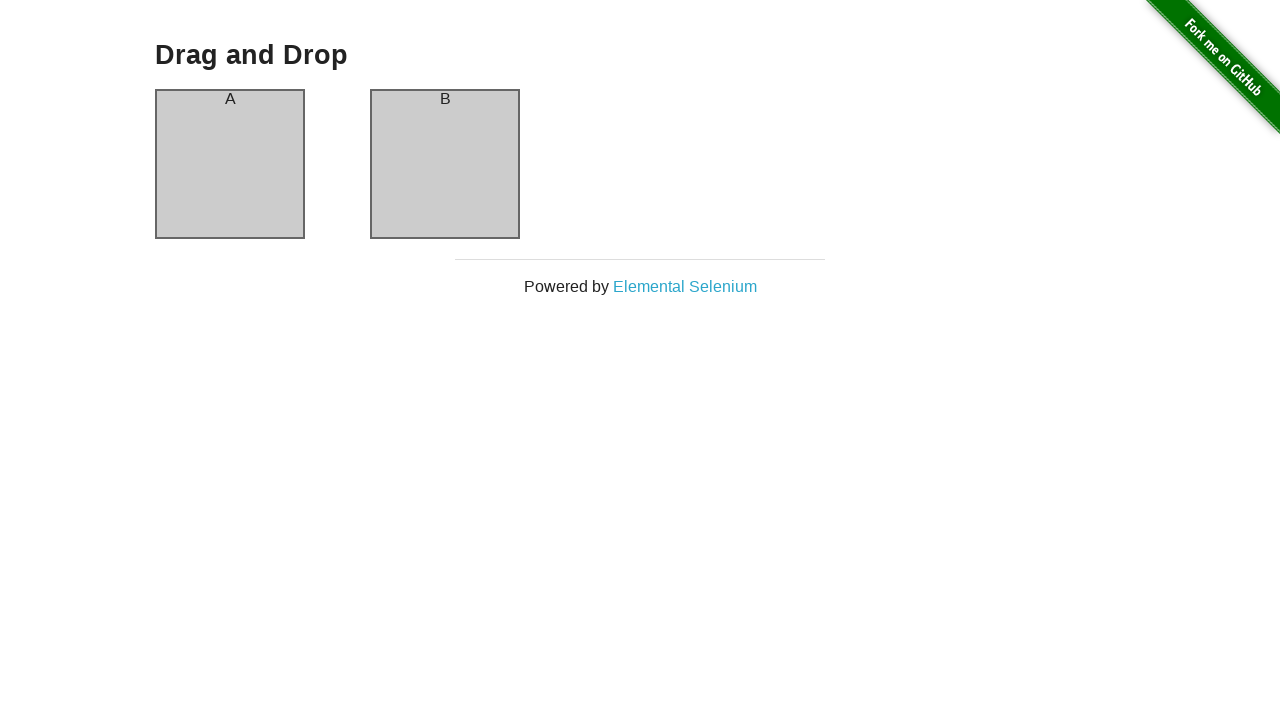

Dragged element A from column A to column B at (445, 164)
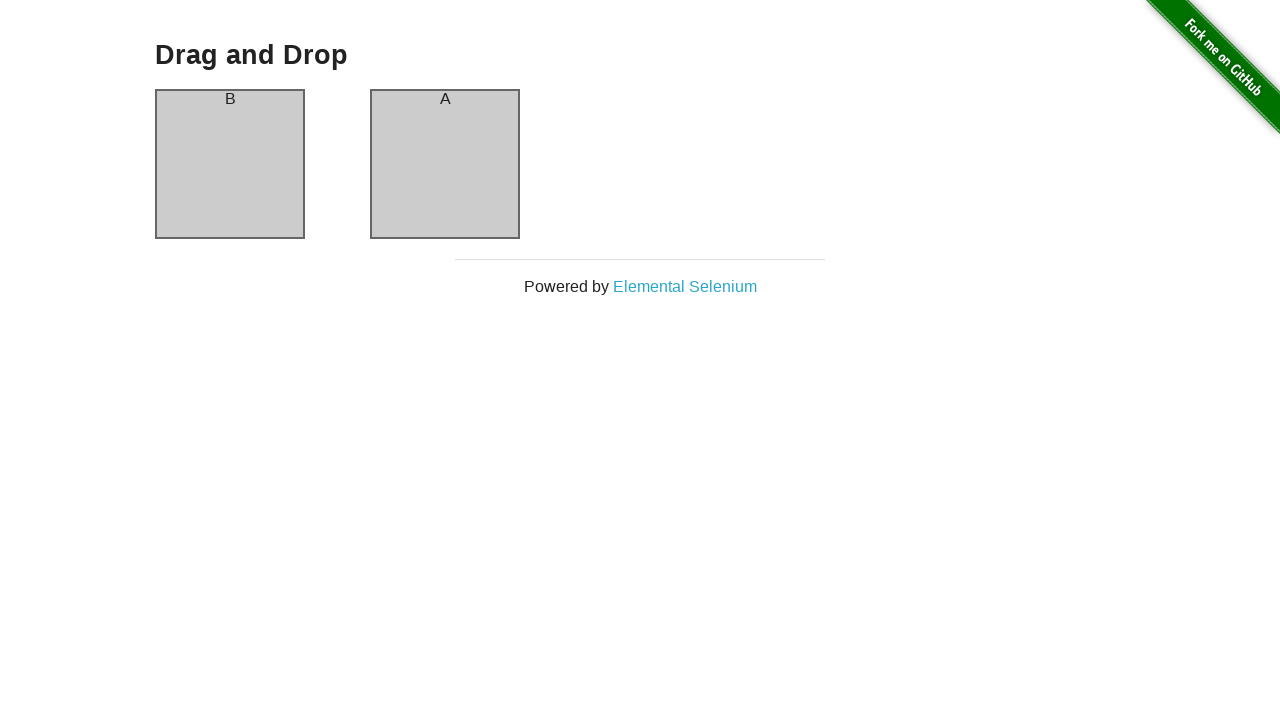

Waited 500ms for DOM update after first drag
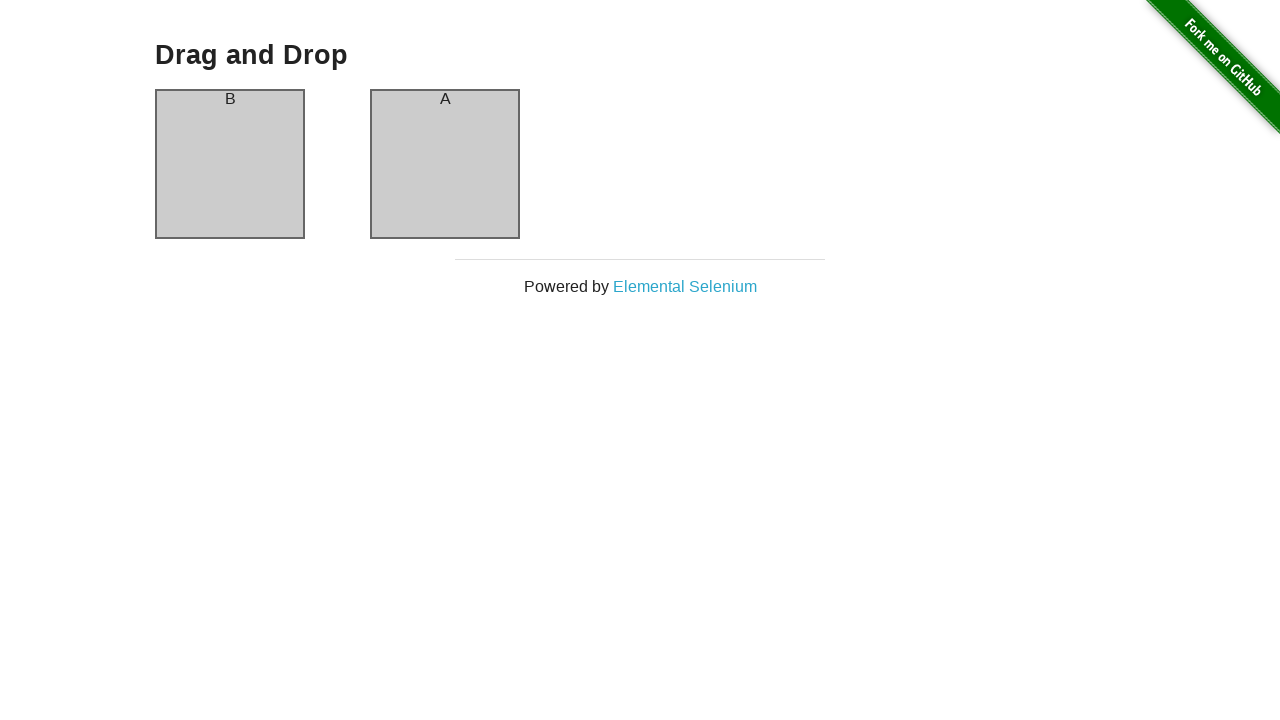

Dragged element A back from column B to column A at (230, 164)
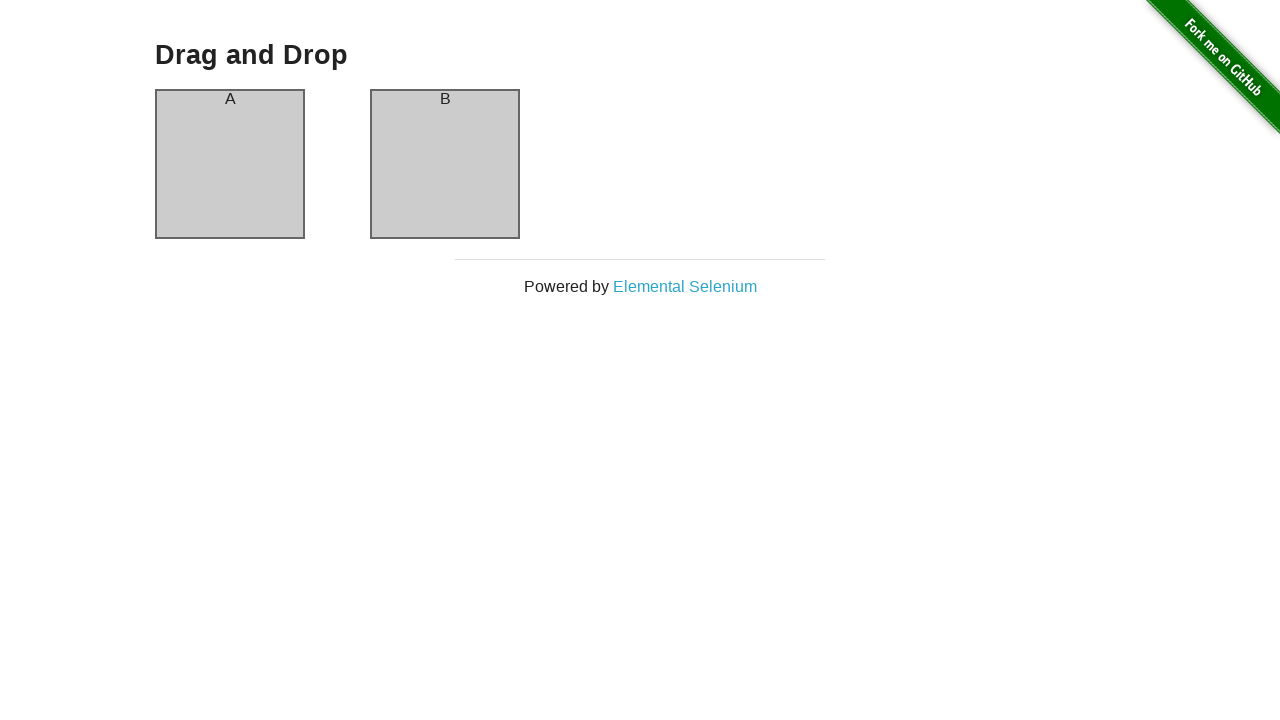

Waited 500ms for DOM update after second drag
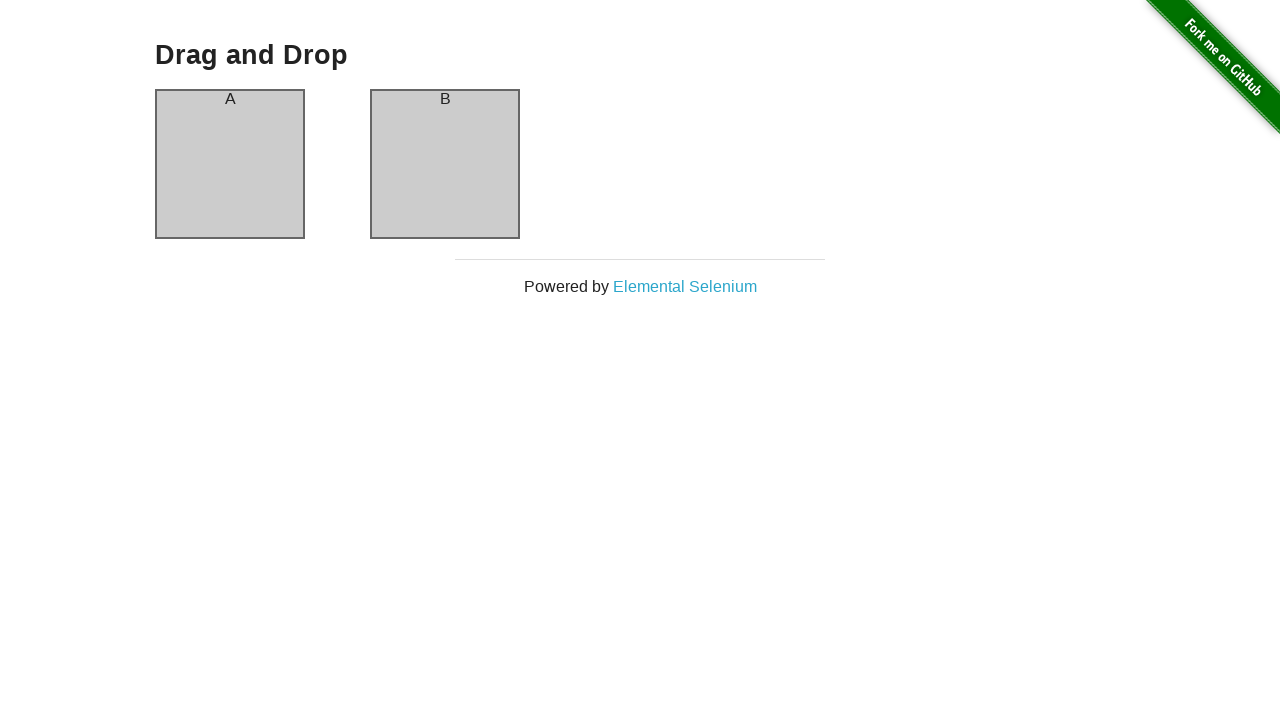

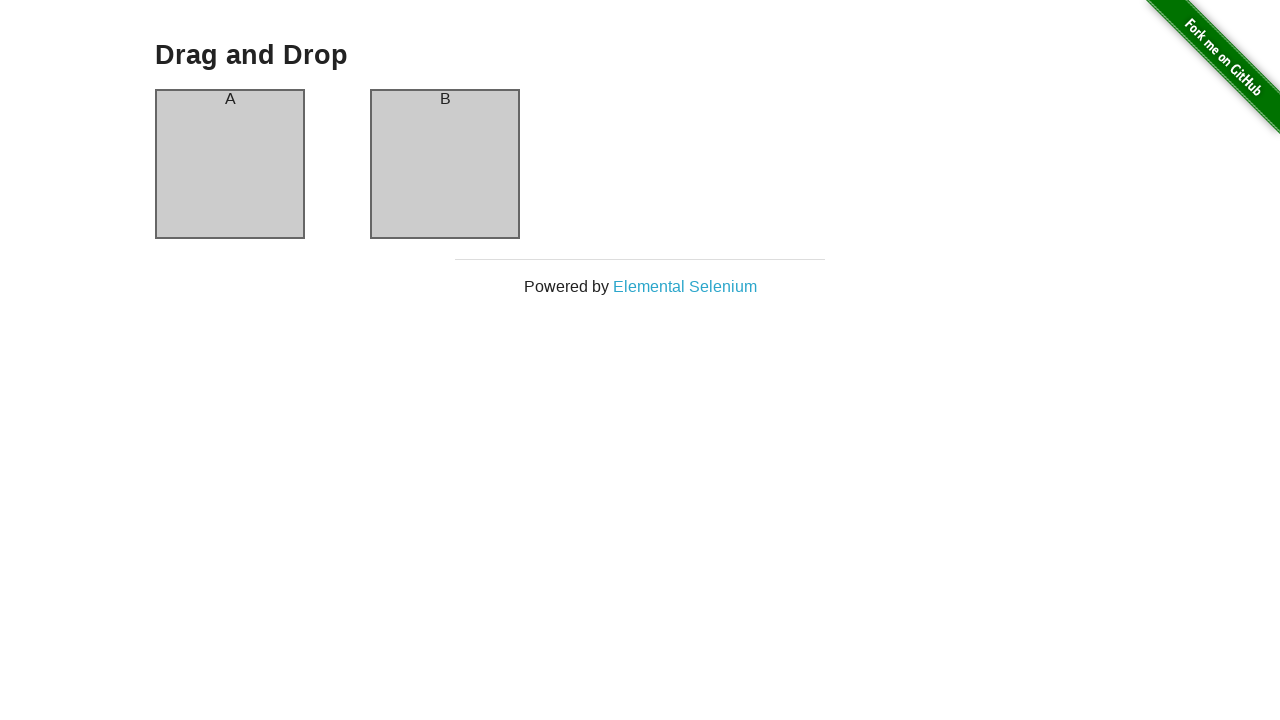